Navigates to Demoblaze e-commerce demo site and waits for product listing items to load on the homepage

Starting URL: https://www.demoblaze.com/index.html

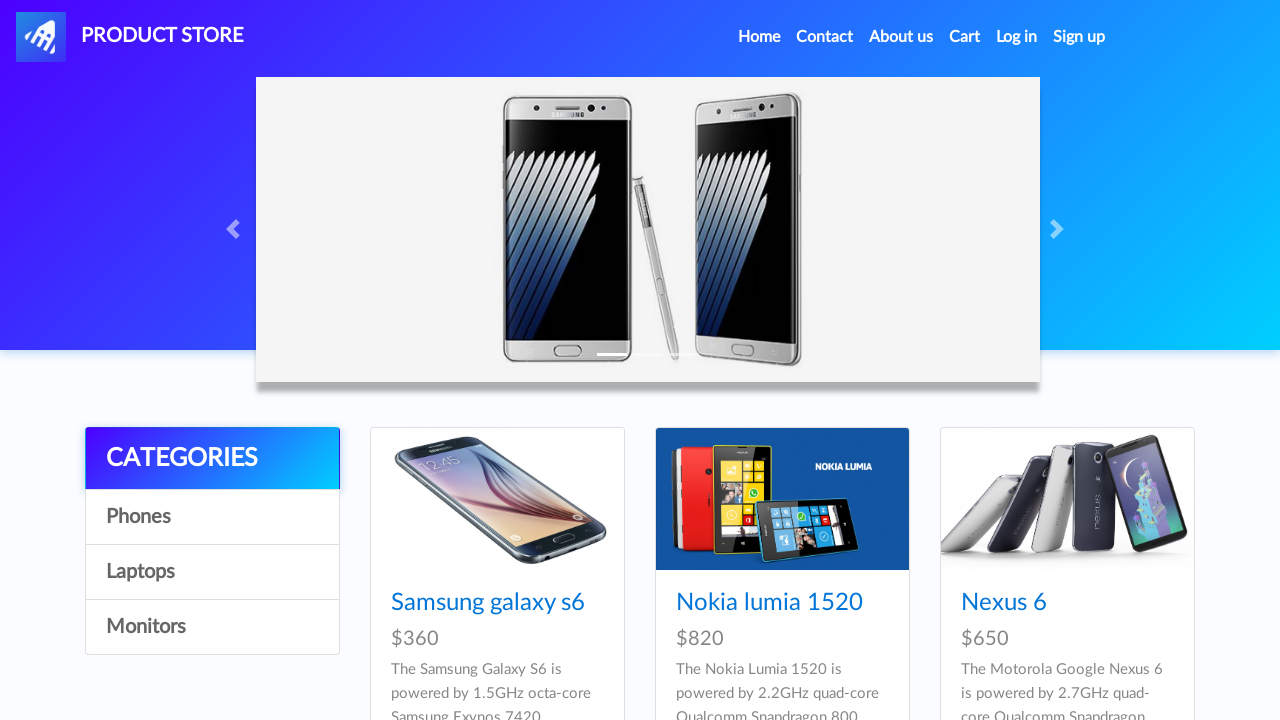

Waited for product listing items to load on Demoblaze homepage
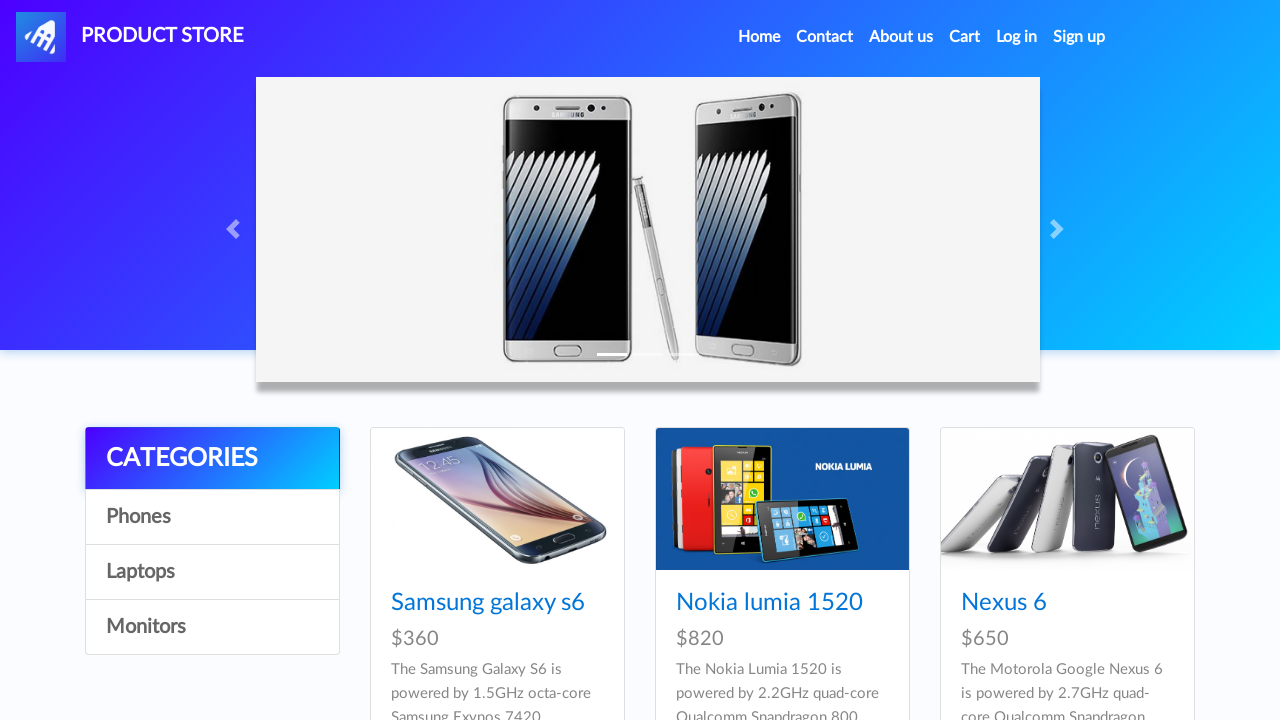

Located product links on the page
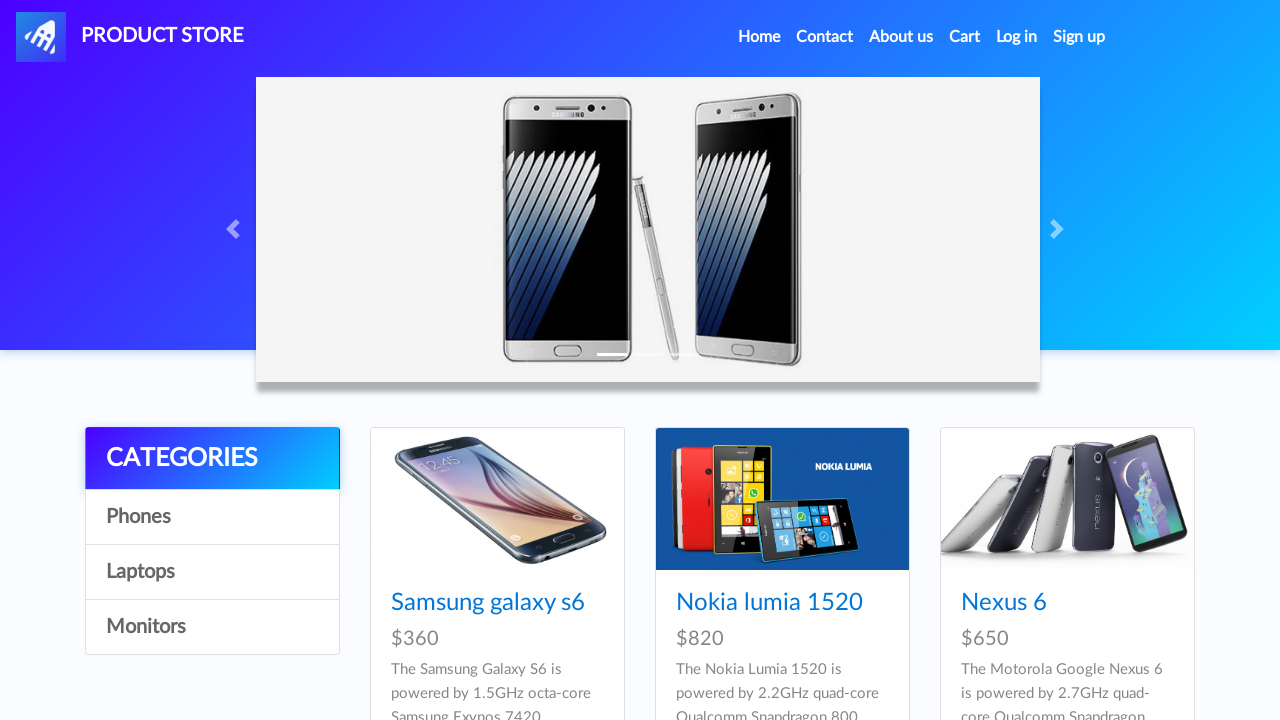

Verified that products are displayed (count > 0)
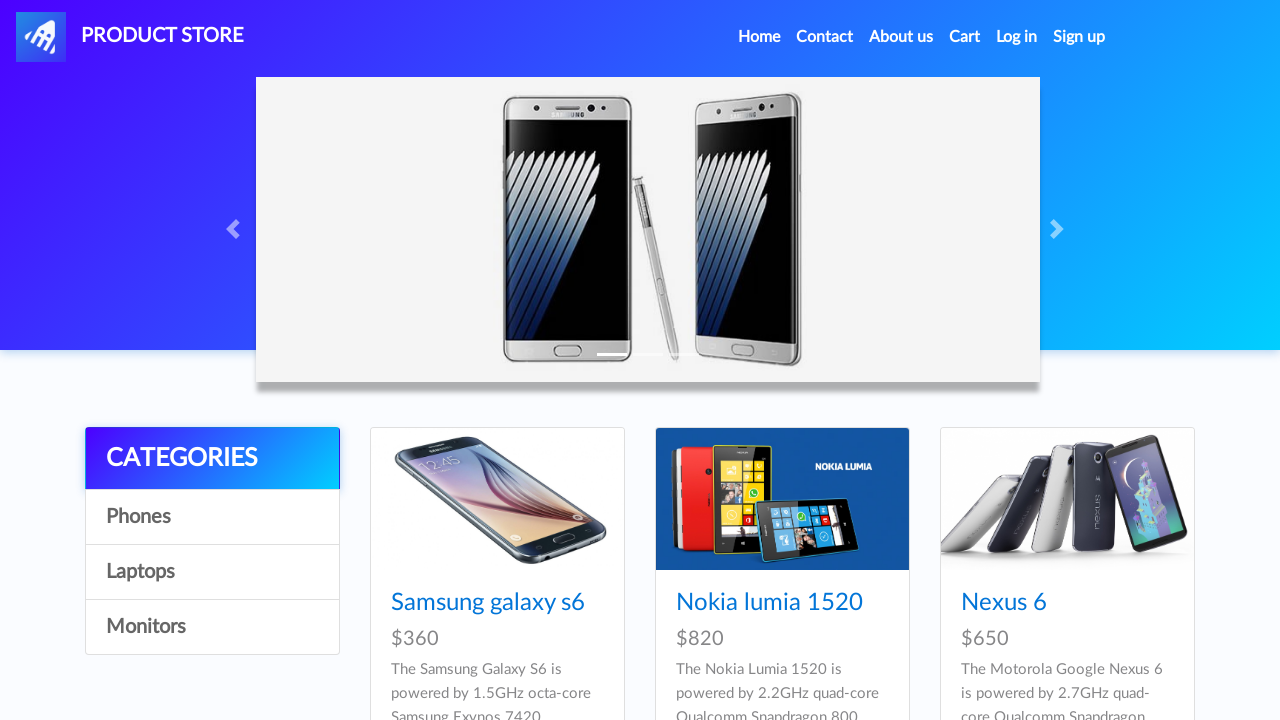

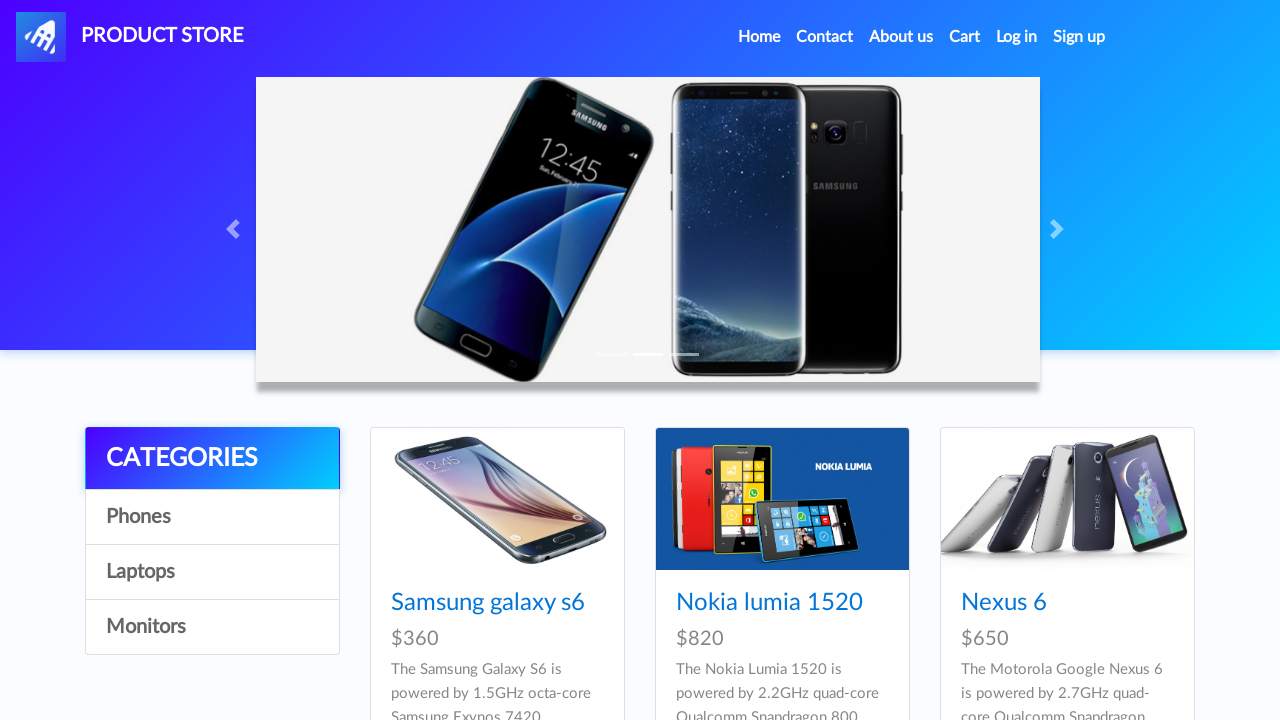